Tests drag and drop functionality by dragging a draggable element into a droppable area within an iframe

Starting URL: https://jqueryui.com/droppable/

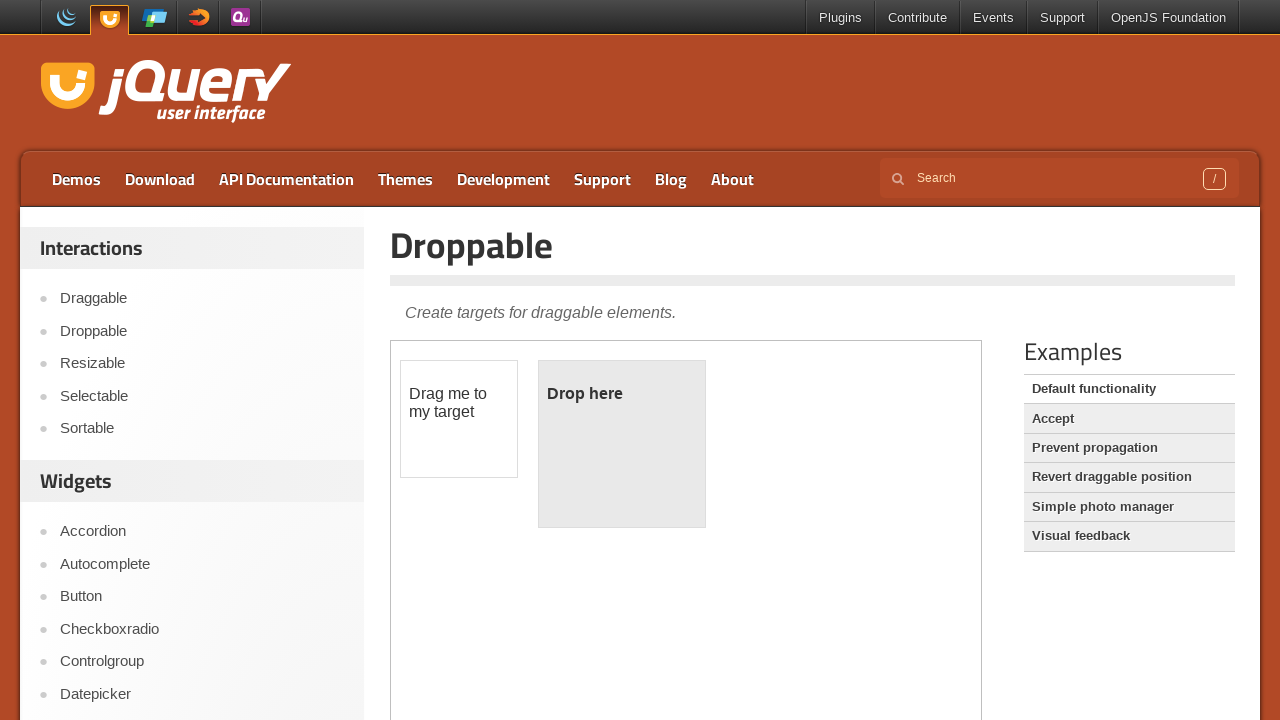

Located the iframe containing the drag and drop demo
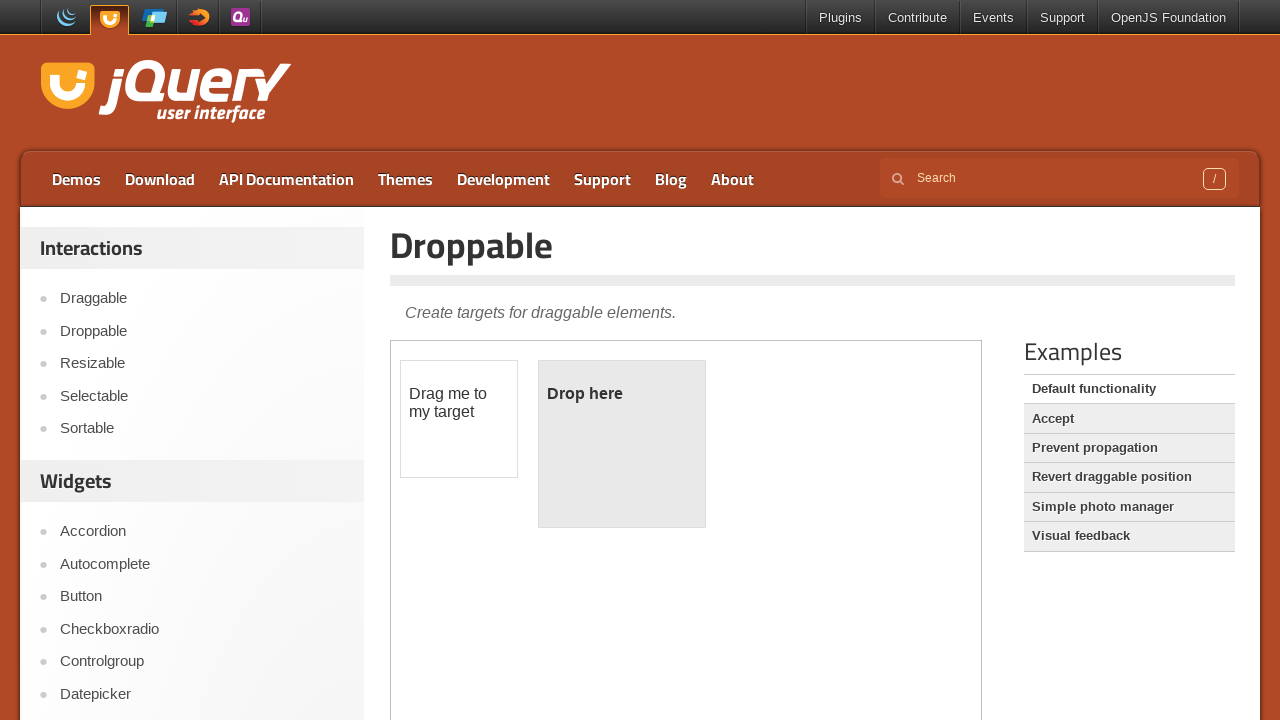

Located the draggable element
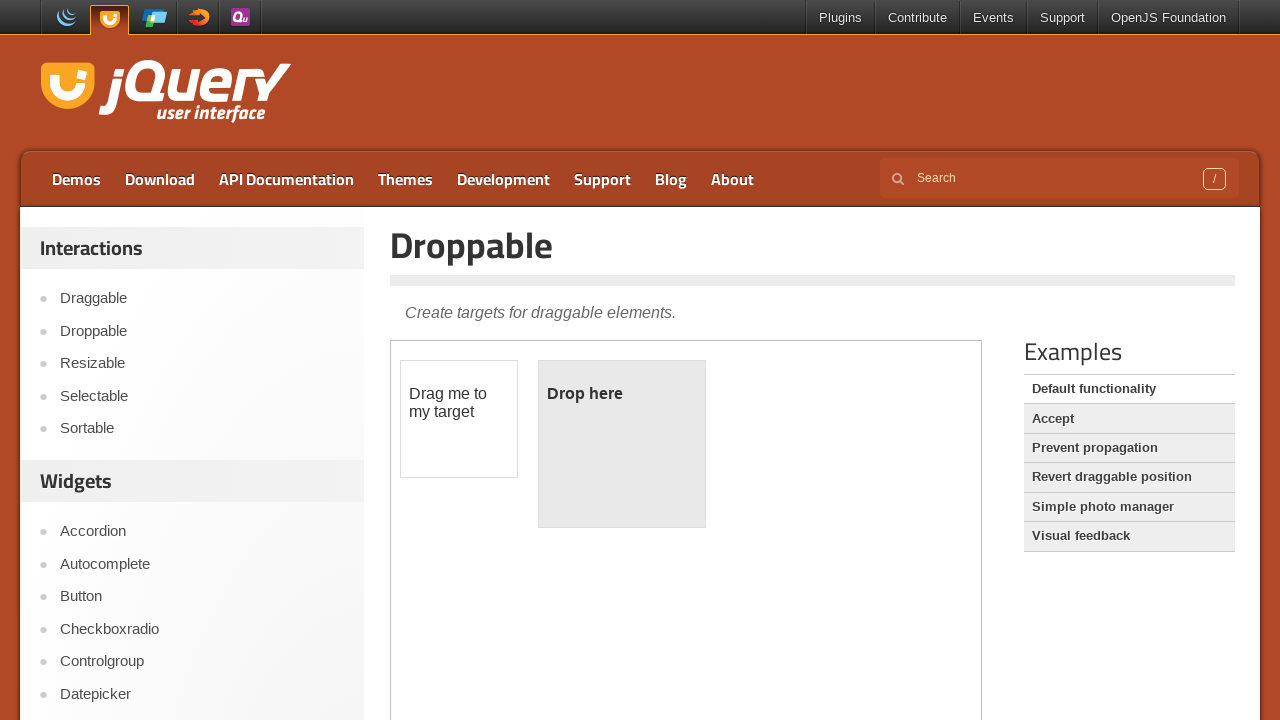

Located the droppable area
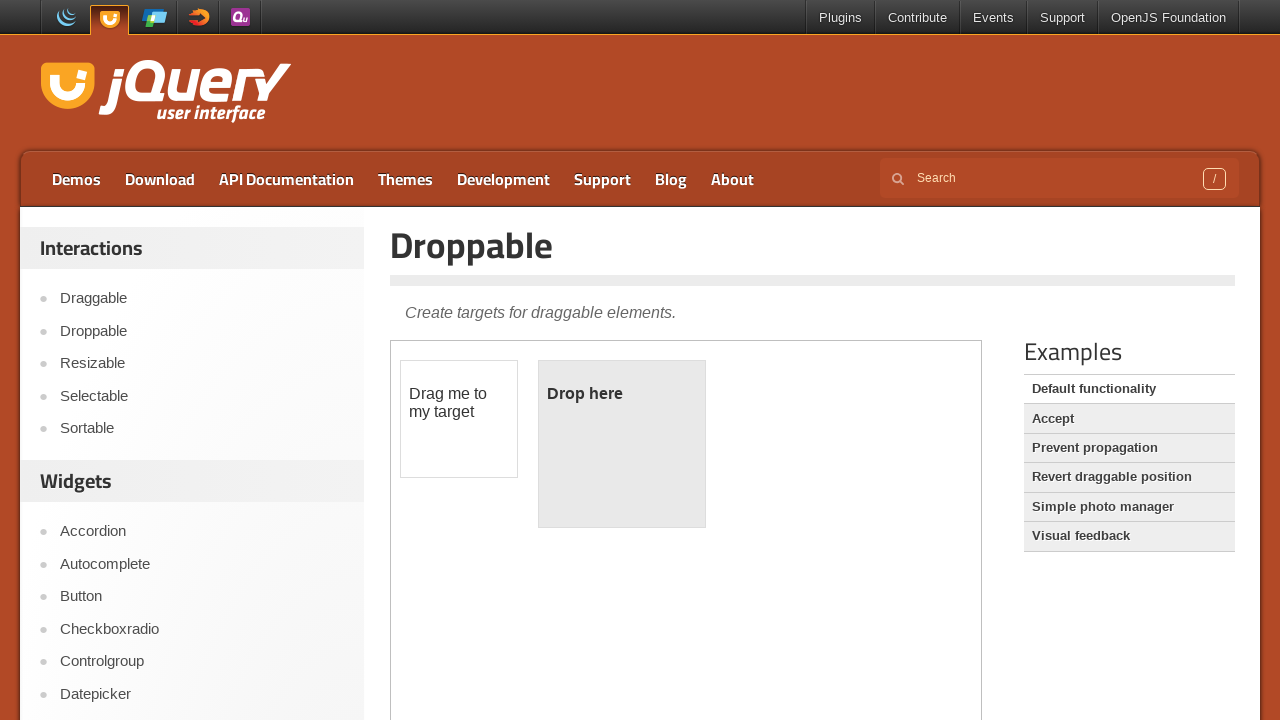

Dragged the draggable element into the droppable area at (622, 444)
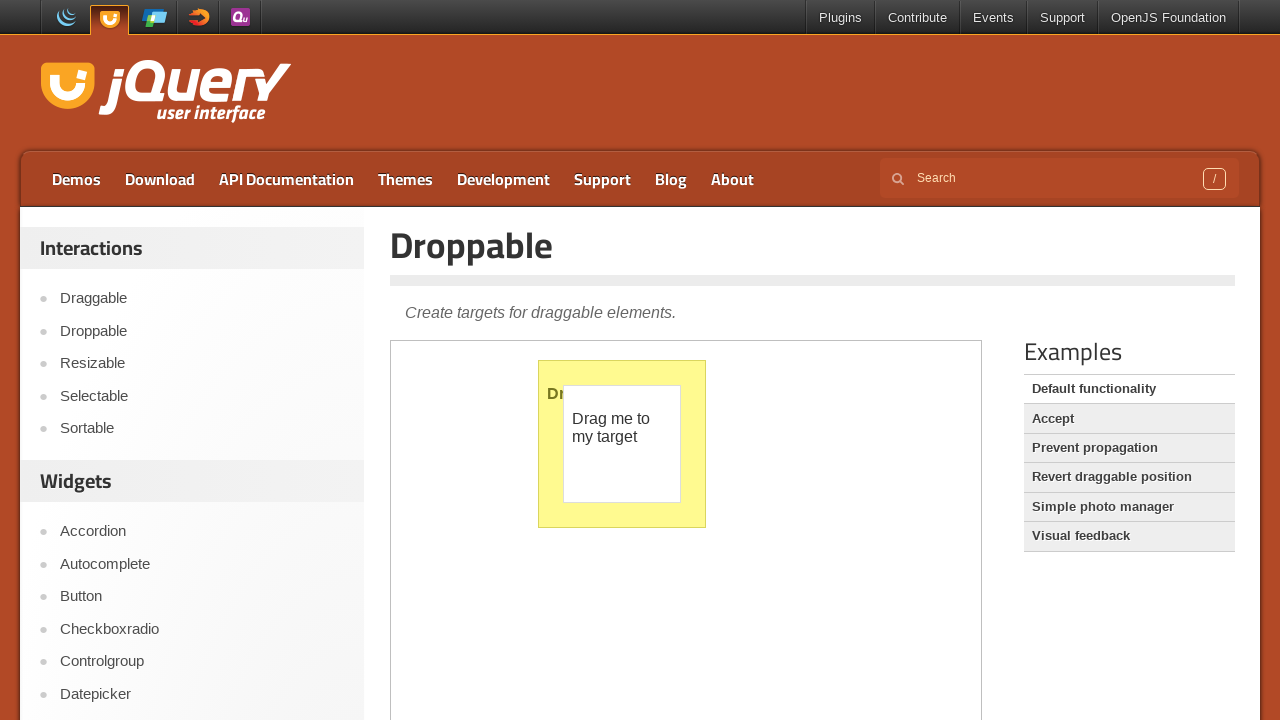

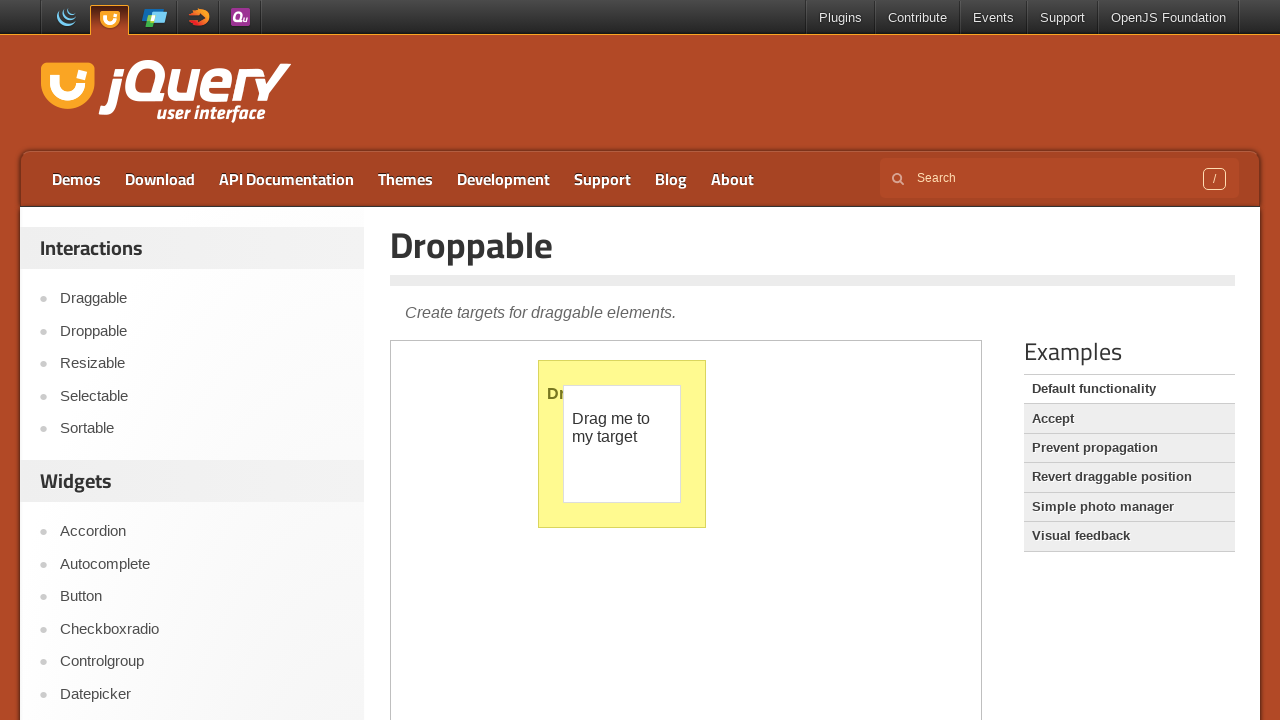